Tests window handling functionality by clicking a link that opens a new window, switching between windows, and verifying content in each window

Starting URL: https://the-internet.herokuapp.com/windows

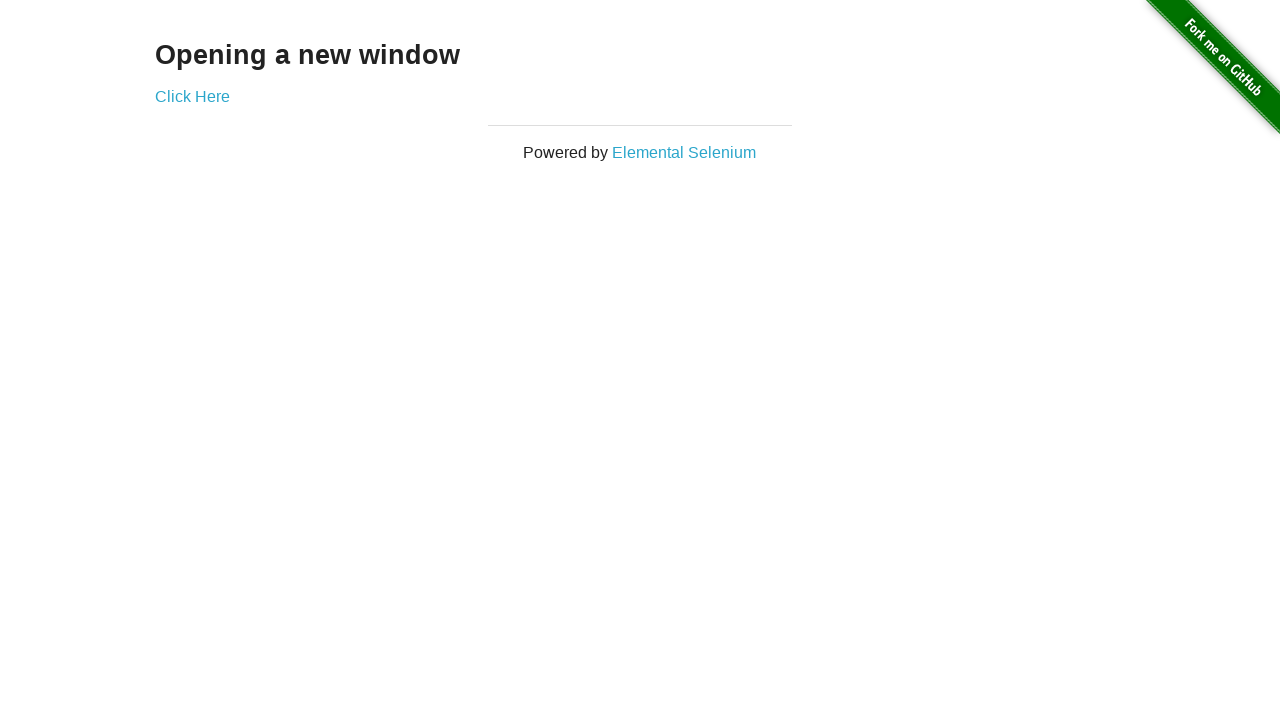

Clicked 'Click Here' link to open new window at (192, 96) on text=Click Here
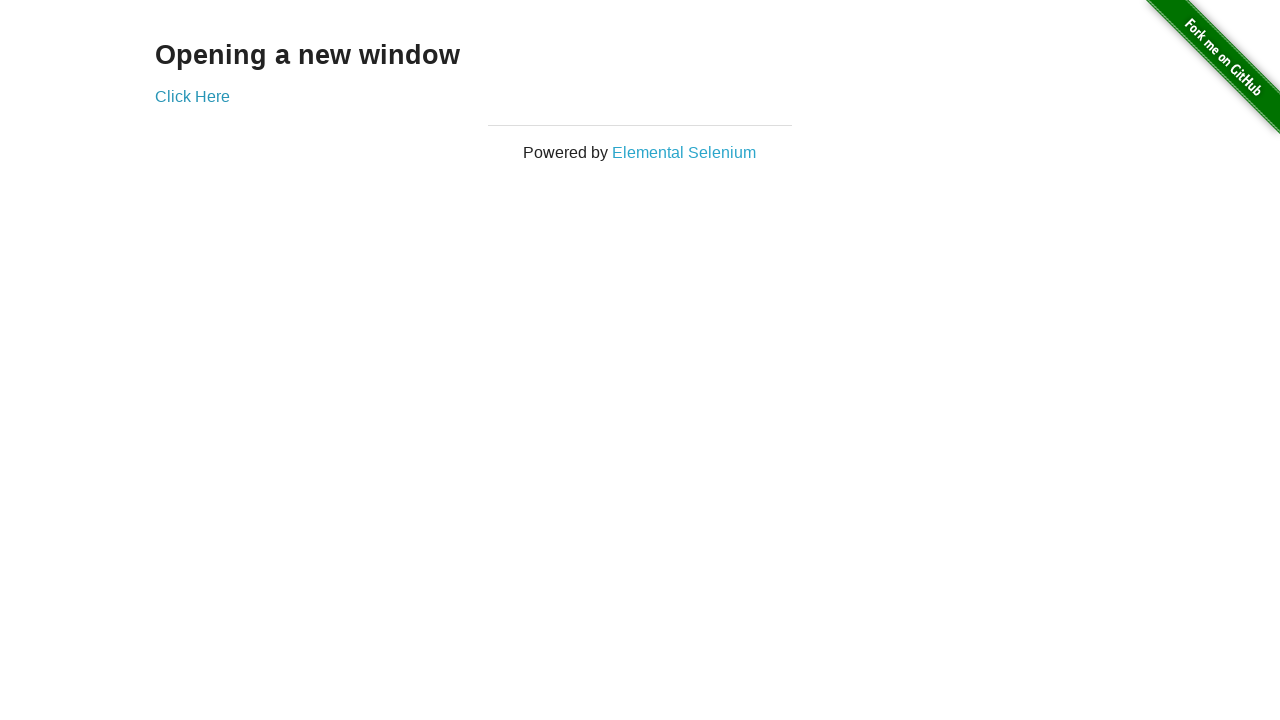

New window/page opened
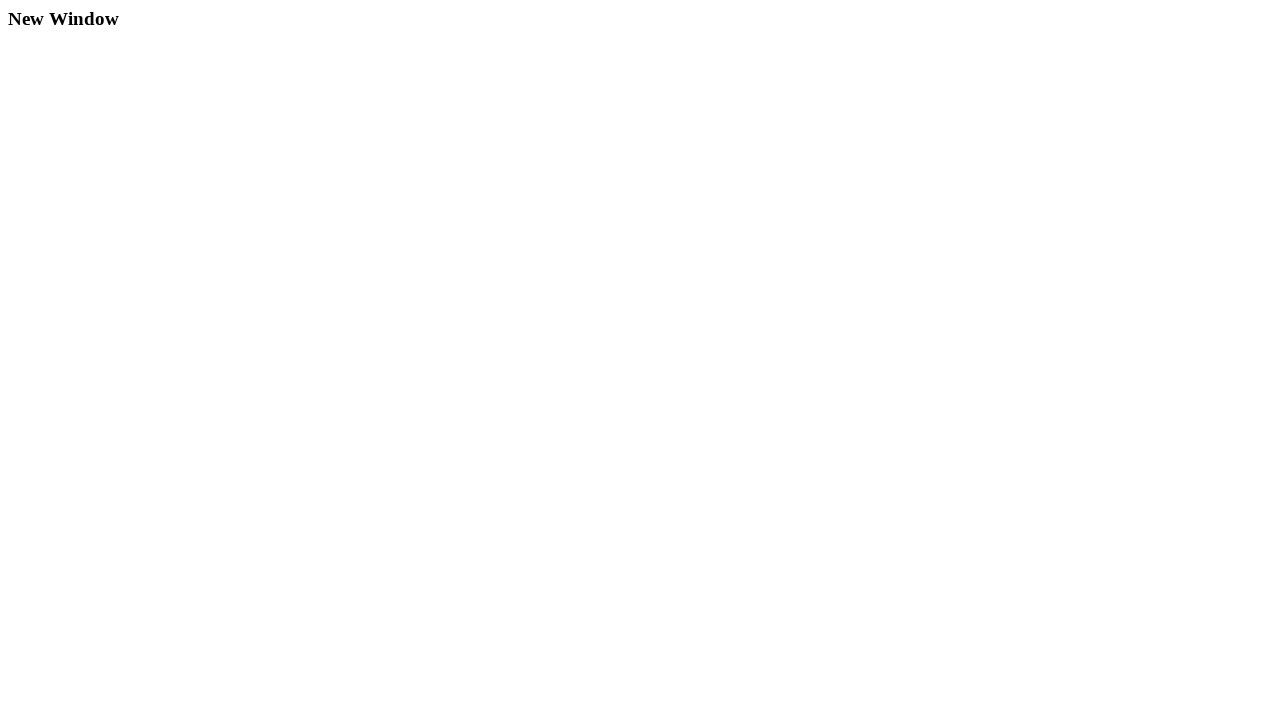

New page loaded and h3 element found
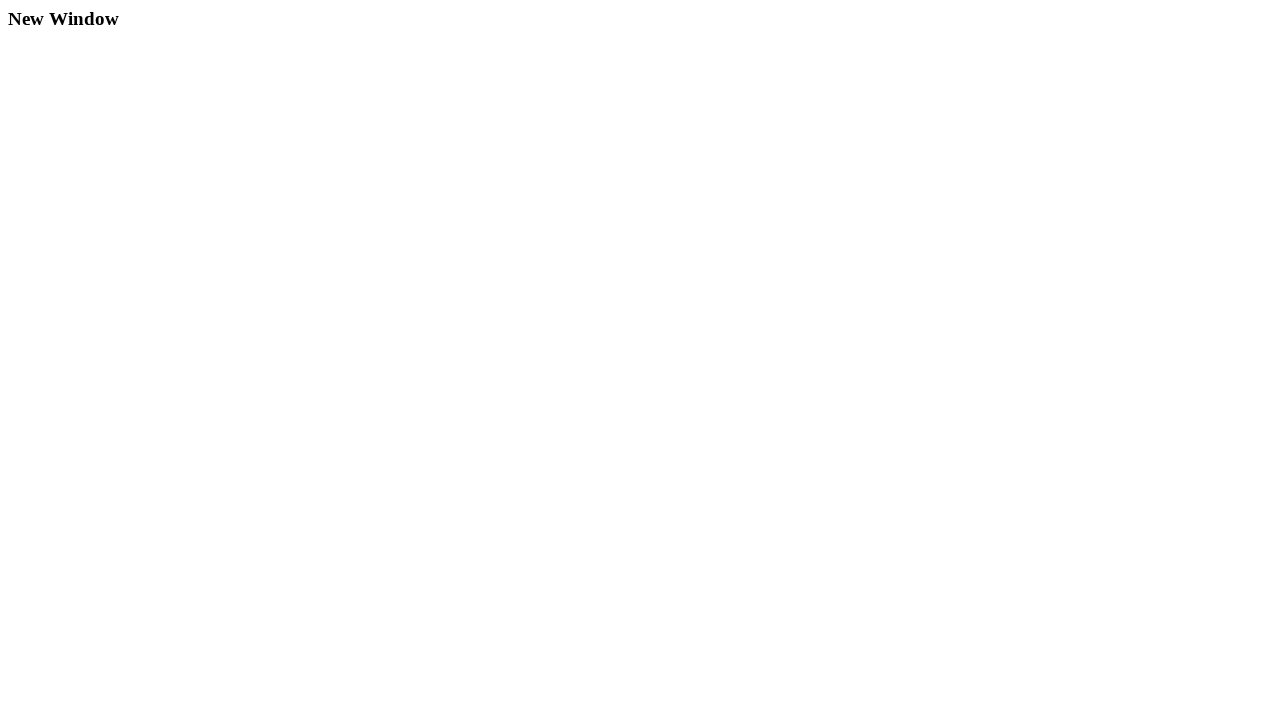

Switched back to original window
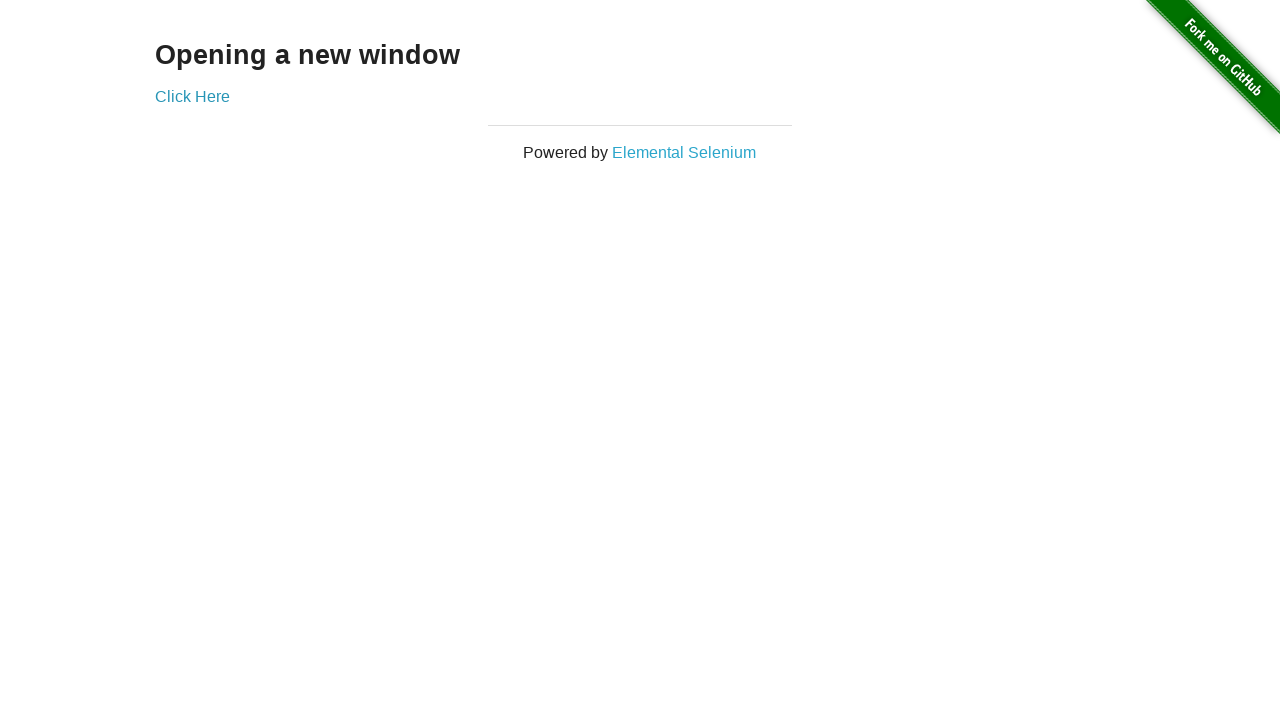

Original page h3 element verified
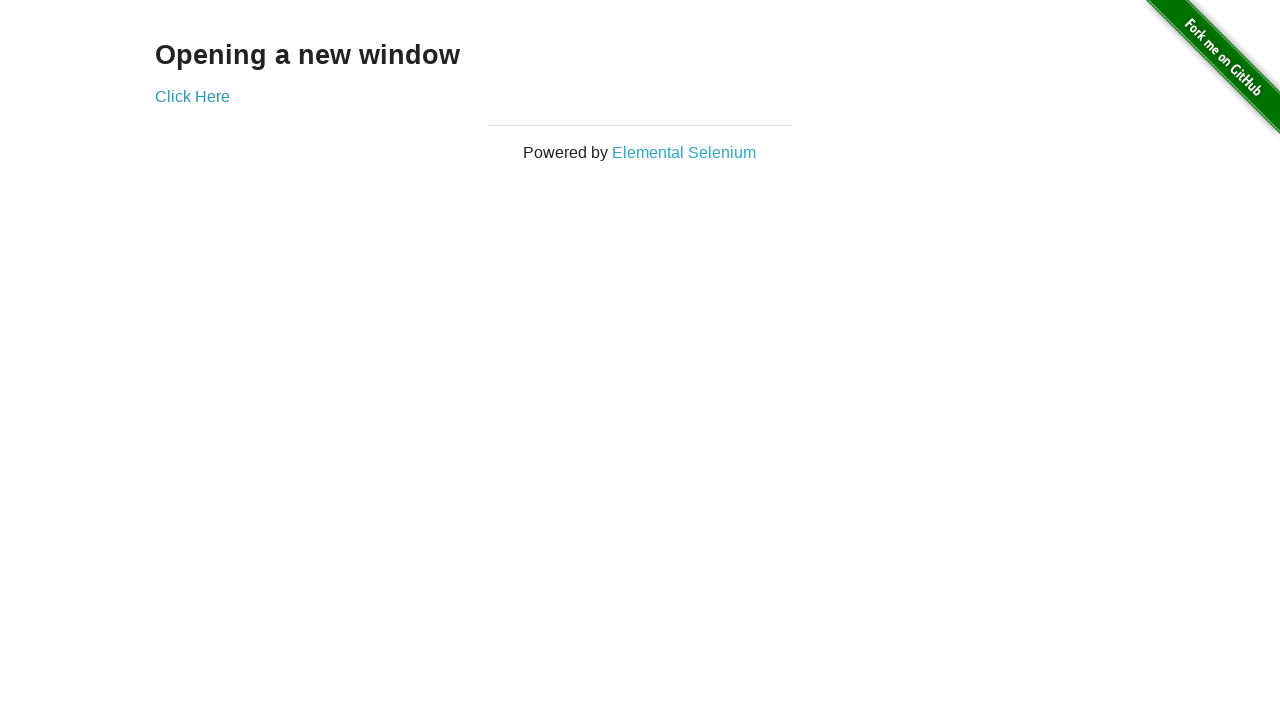

Closed the new window/page
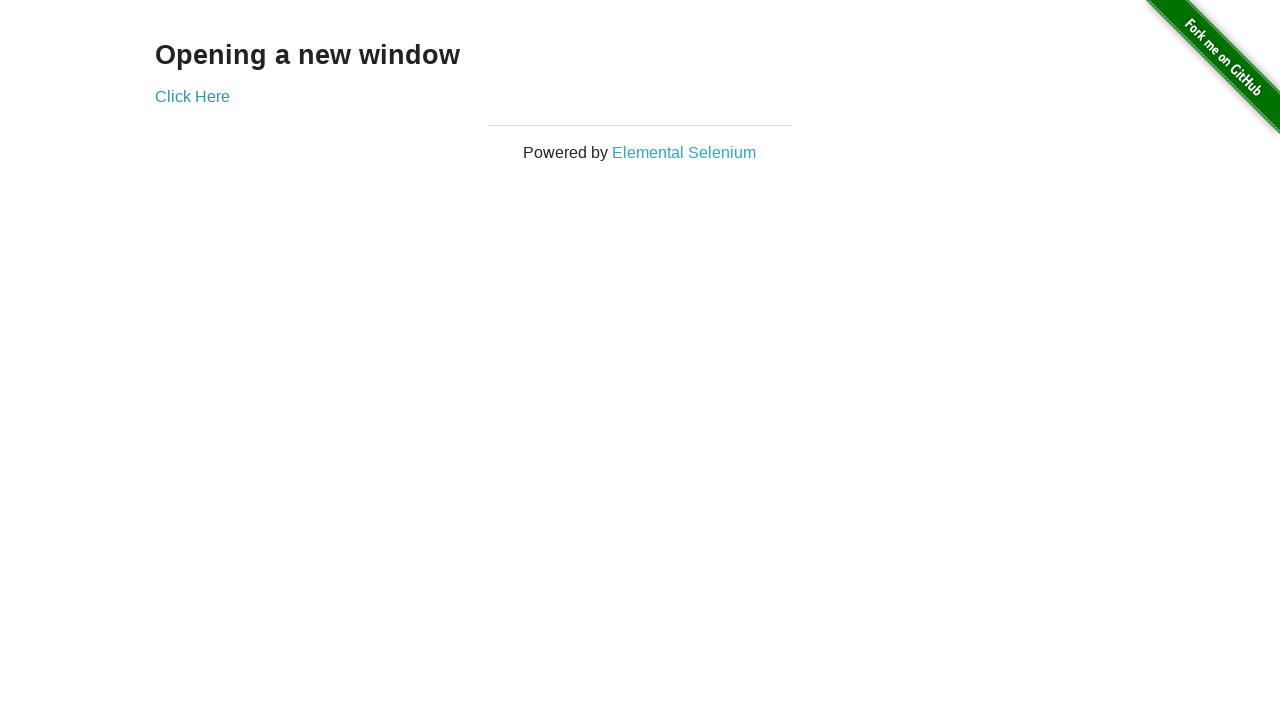

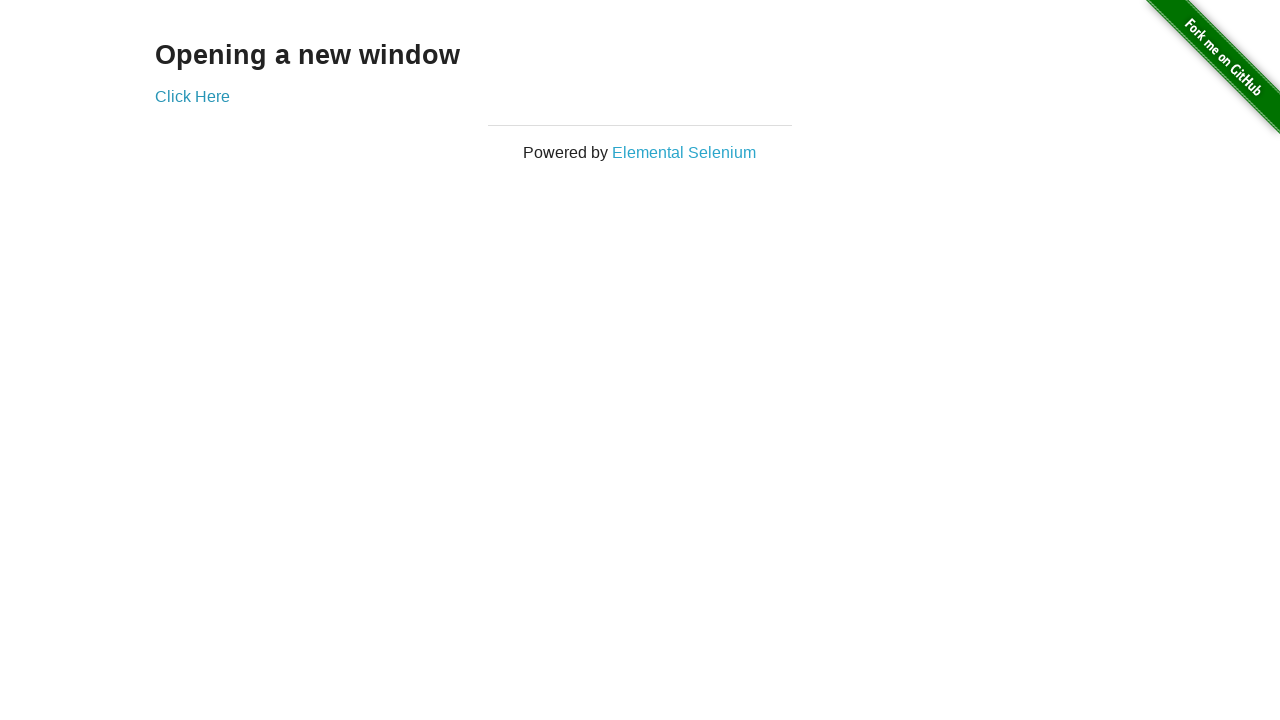